Tests clicking the error icon/close button after triggering a login error

Starting URL: https://www.saucedemo.com/

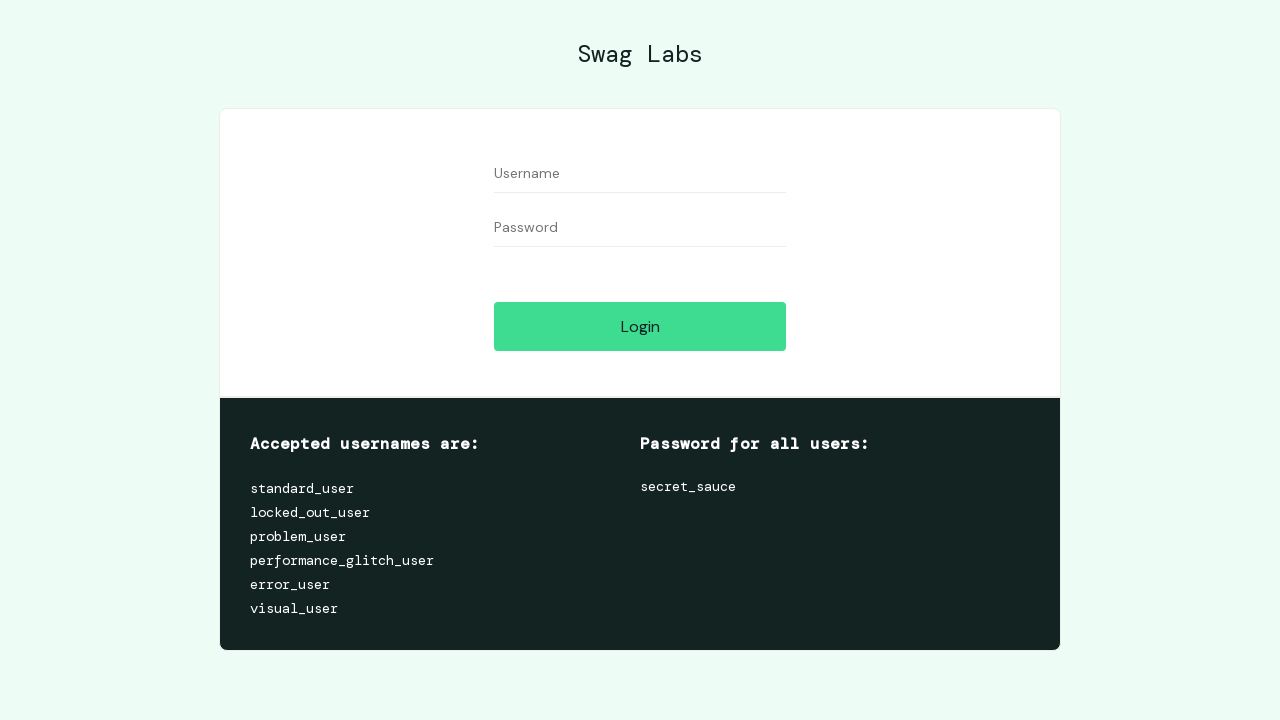

Clicked login button without filling credentials at (640, 326) on #login-button
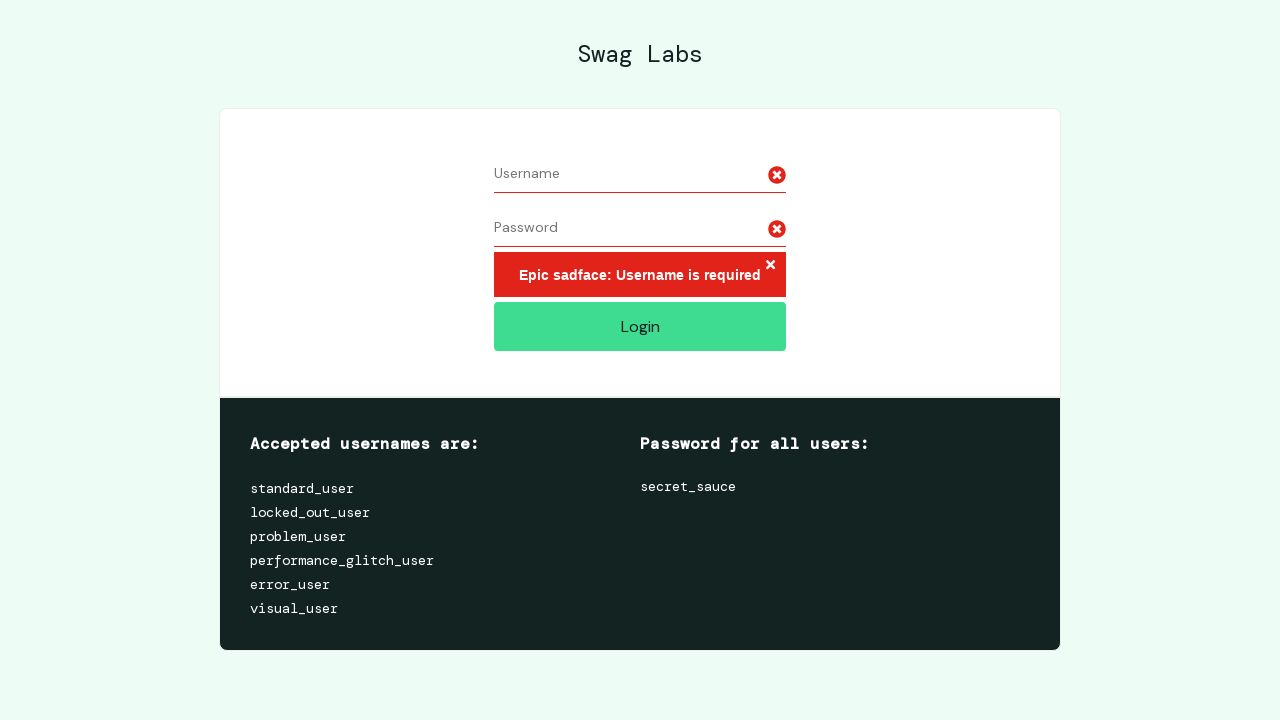

Waited for error message and close button to appear
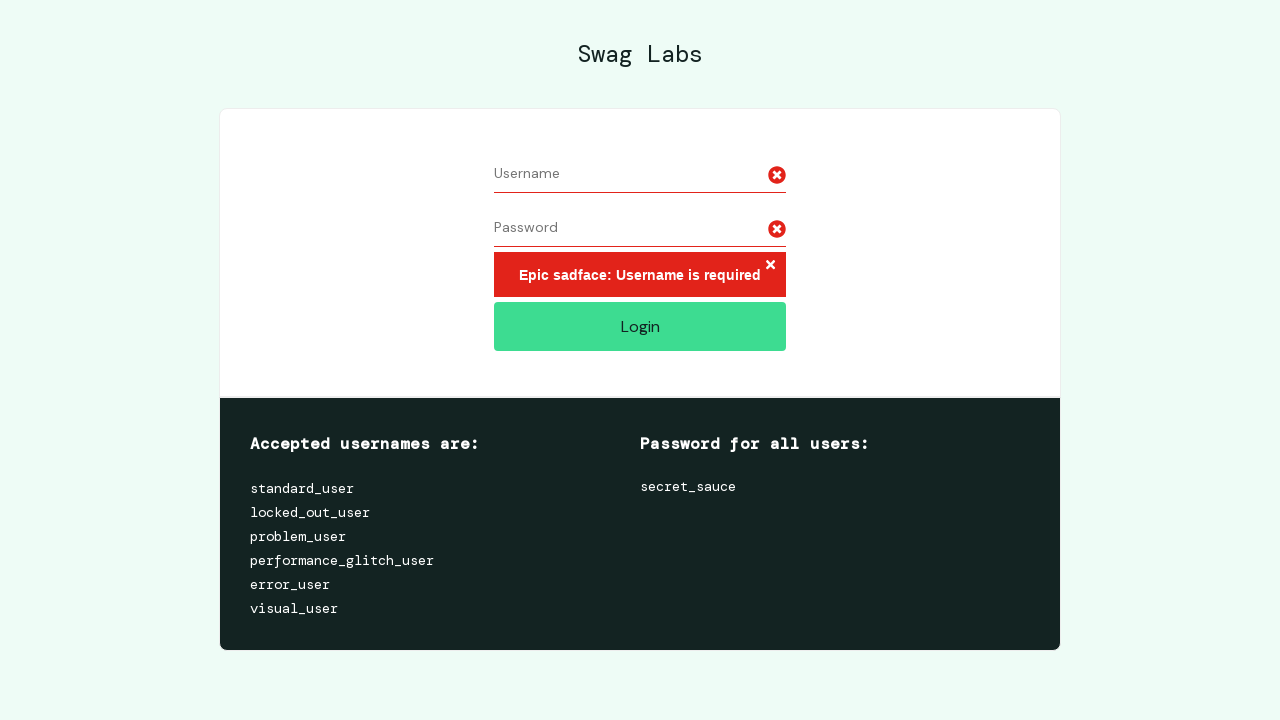

Clicked error icon/close button to dismiss error message at (770, 266) on h3[data-test='error'] button
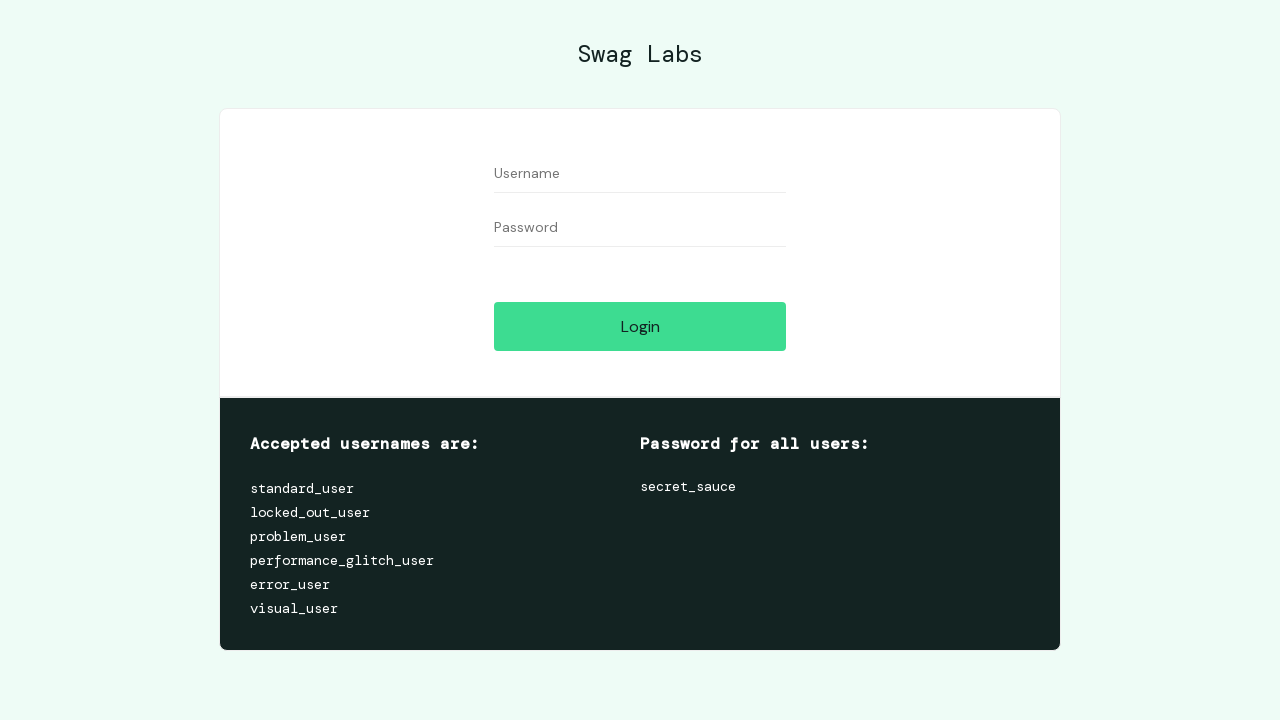

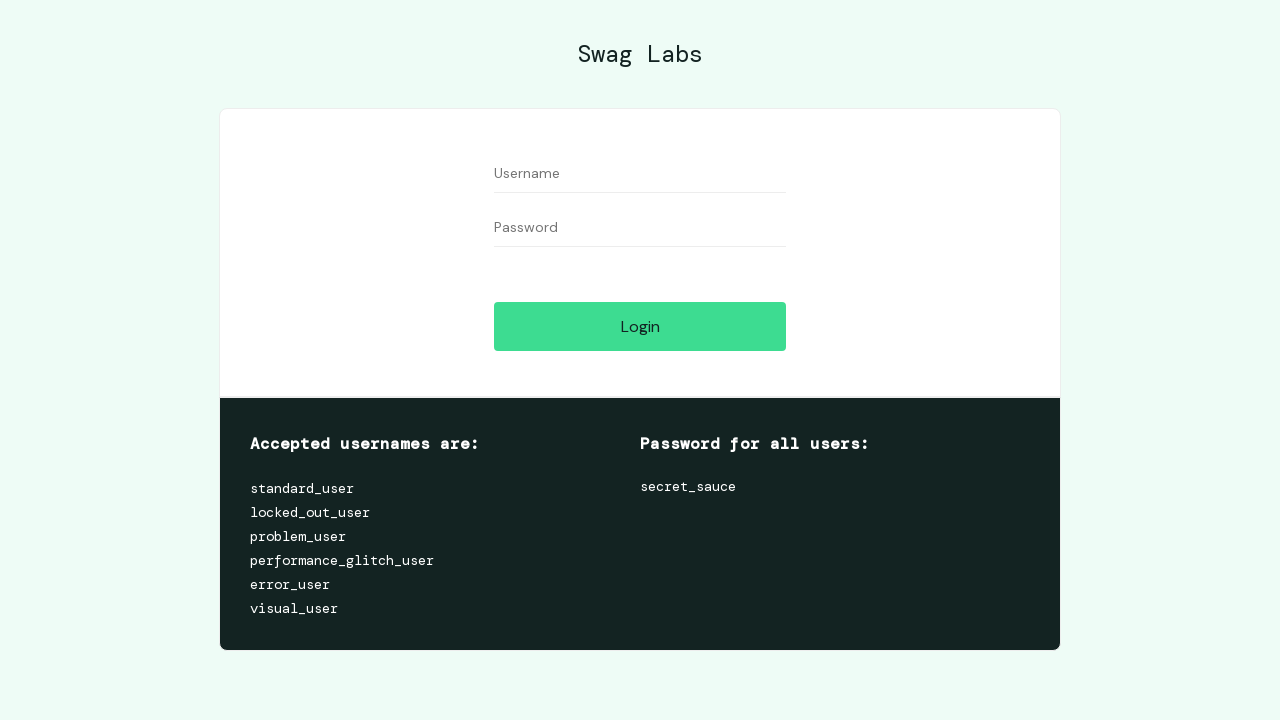